Tests various JavaScript alert types on demoqa.com including simple alerts, timed alerts, confirm dialogs, and prompt dialogs with text input

Starting URL: https://demoqa.com/alerts

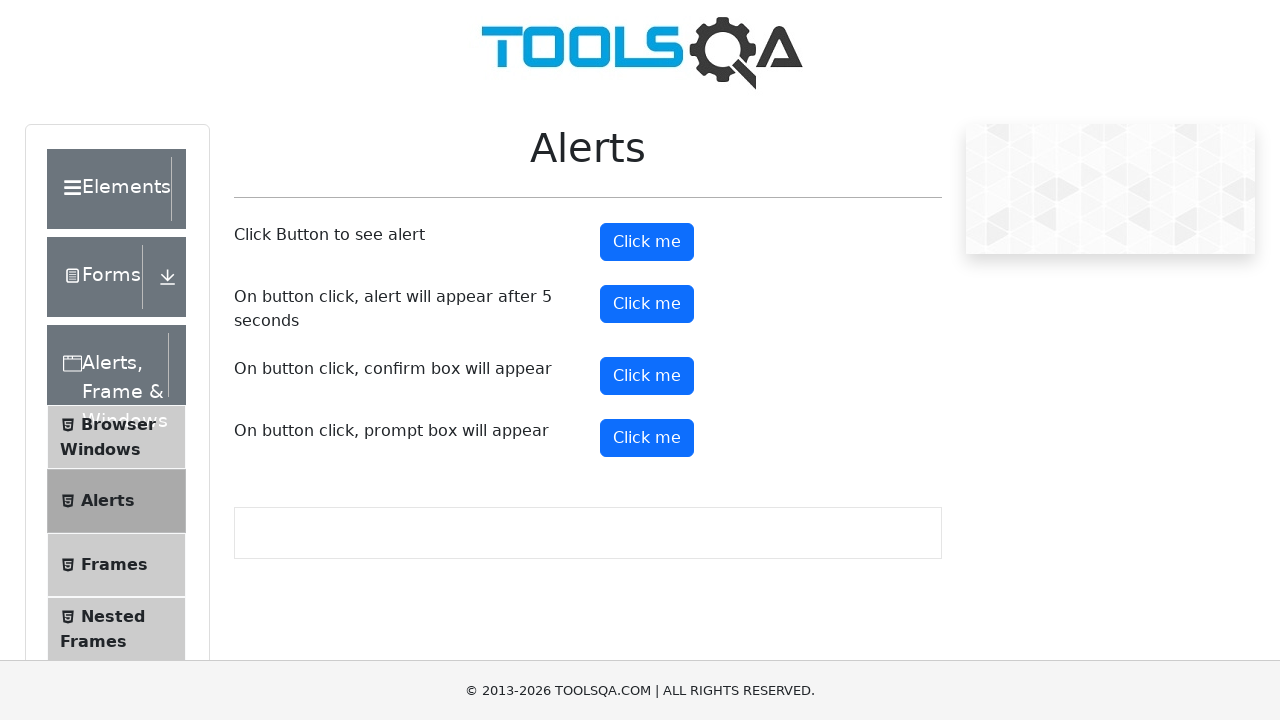

Clicked alert button and accepted simple alert dialog at (647, 242) on #alertButton
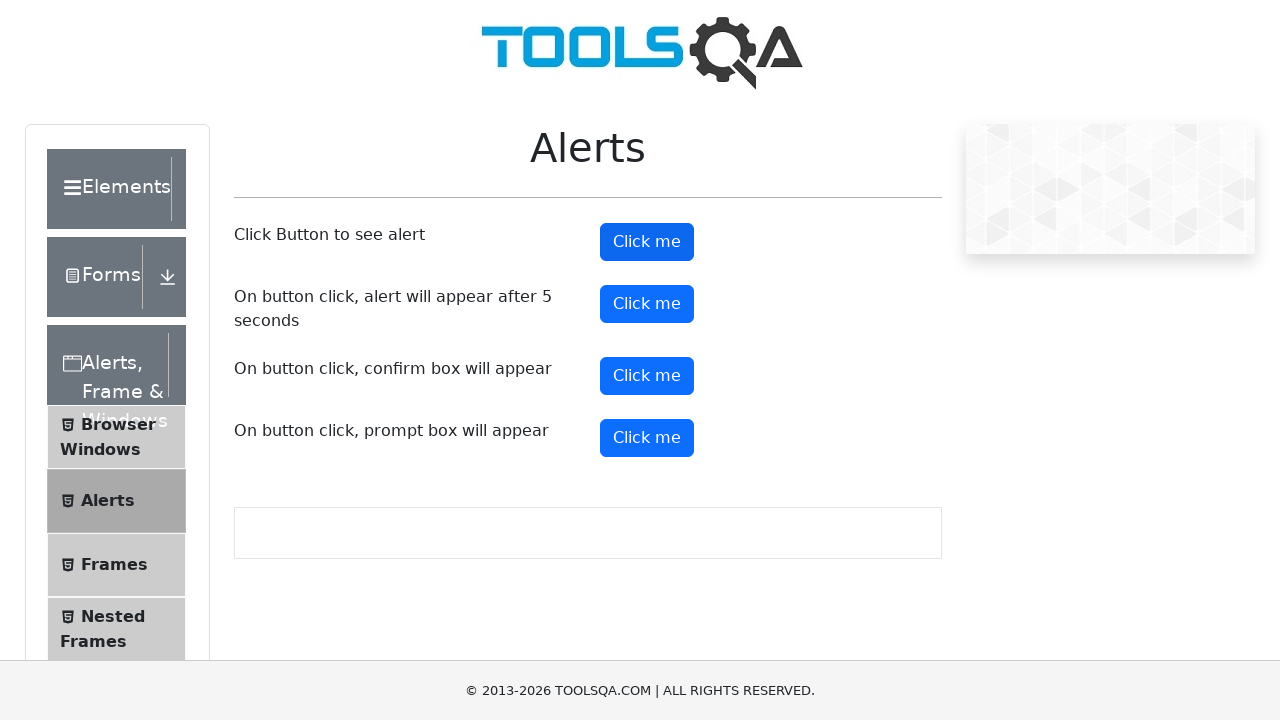

Clicked timed alert button at (647, 304) on #timerAlertButton
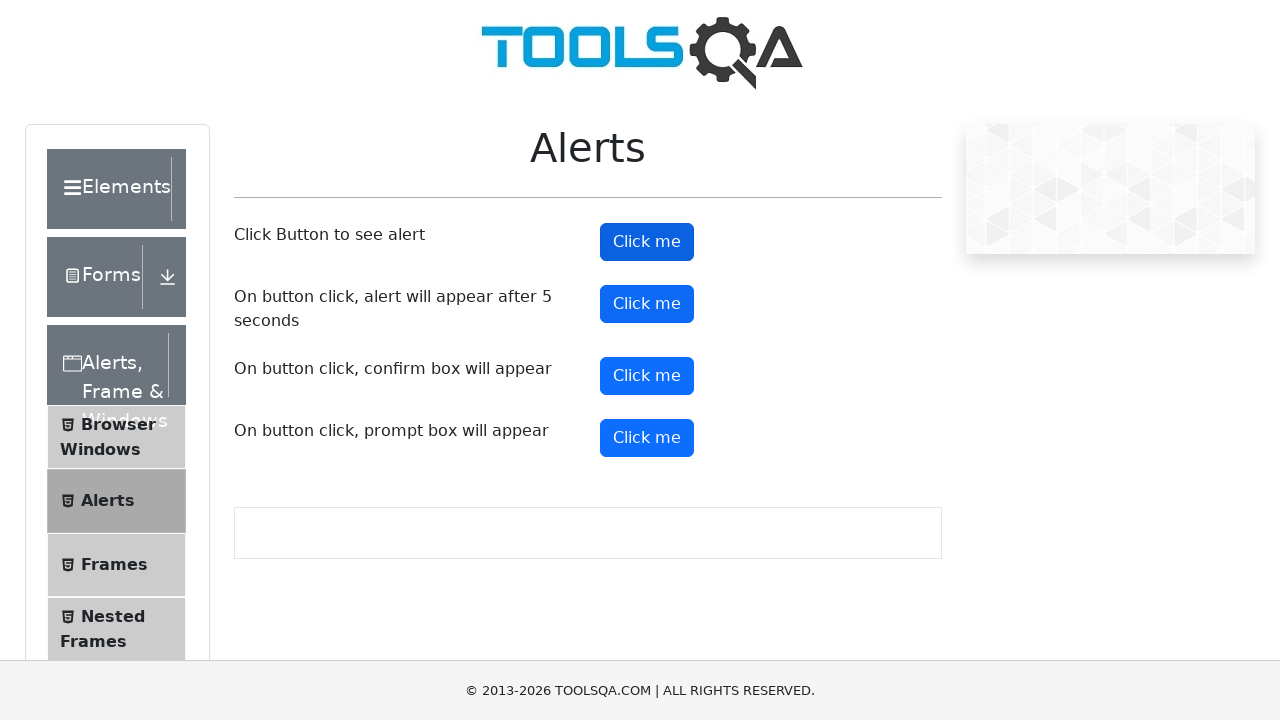

Waited 6 seconds for timed alert to appear and accepted it
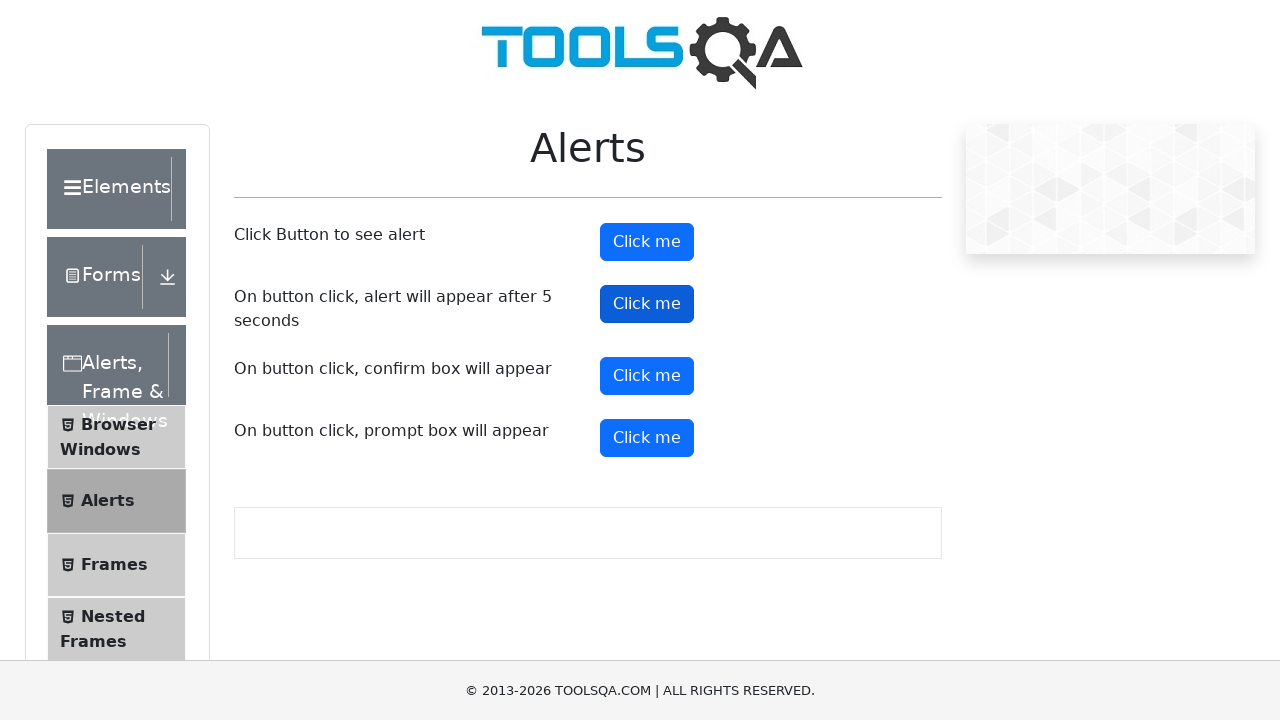

Clicked confirm button and dismissed confirm dialog at (647, 376) on #confirmButton
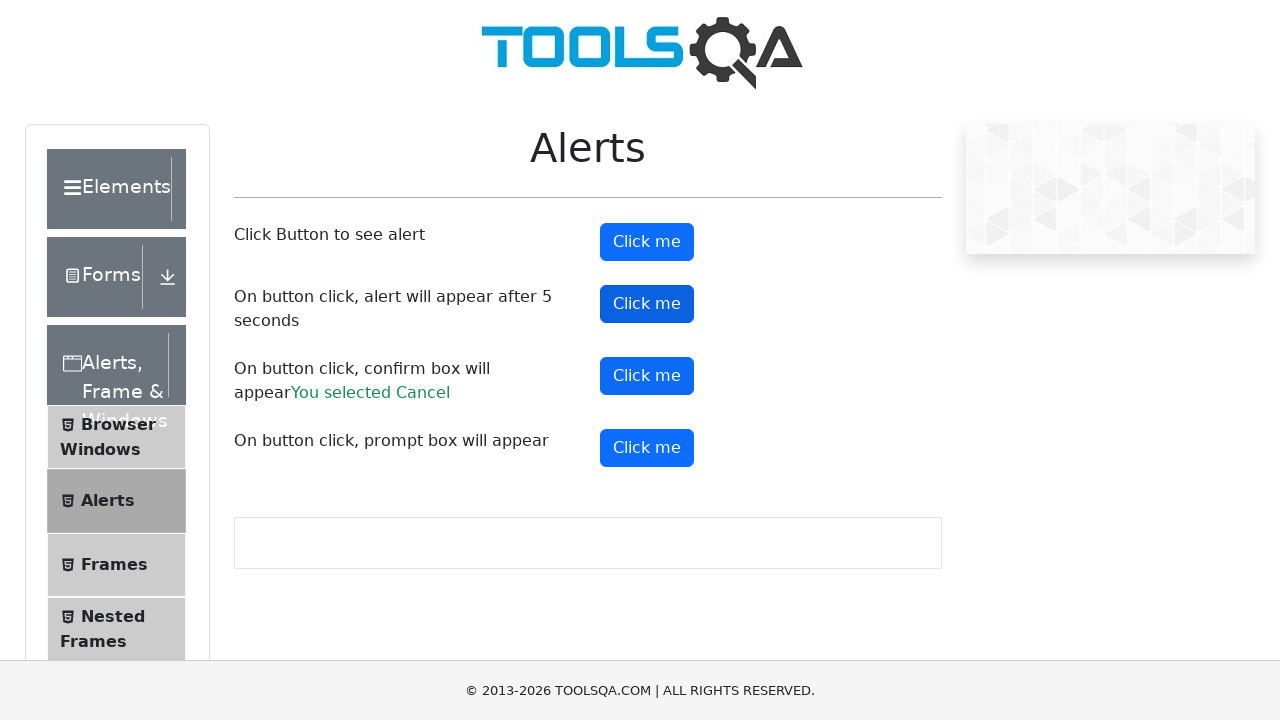

Clicked prompt button and entered 'John Doe' in prompt dialog at (647, 448) on #promtButton
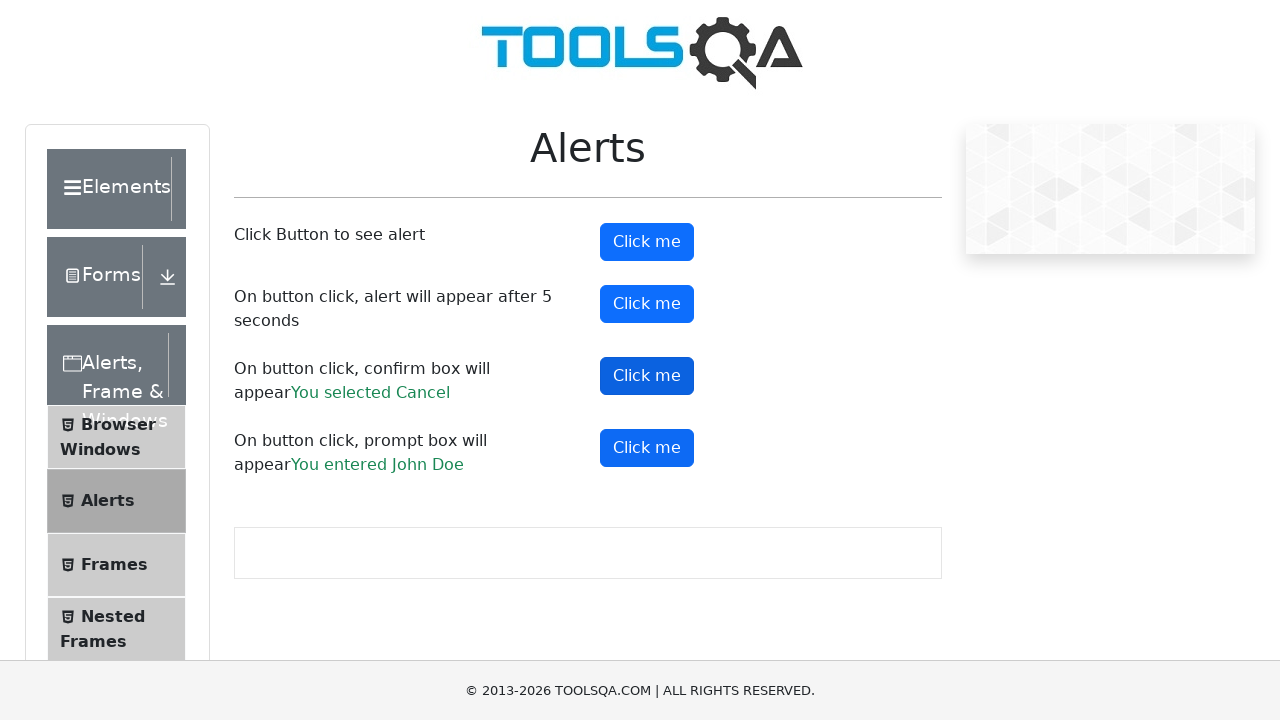

Prompt result element loaded and displayed
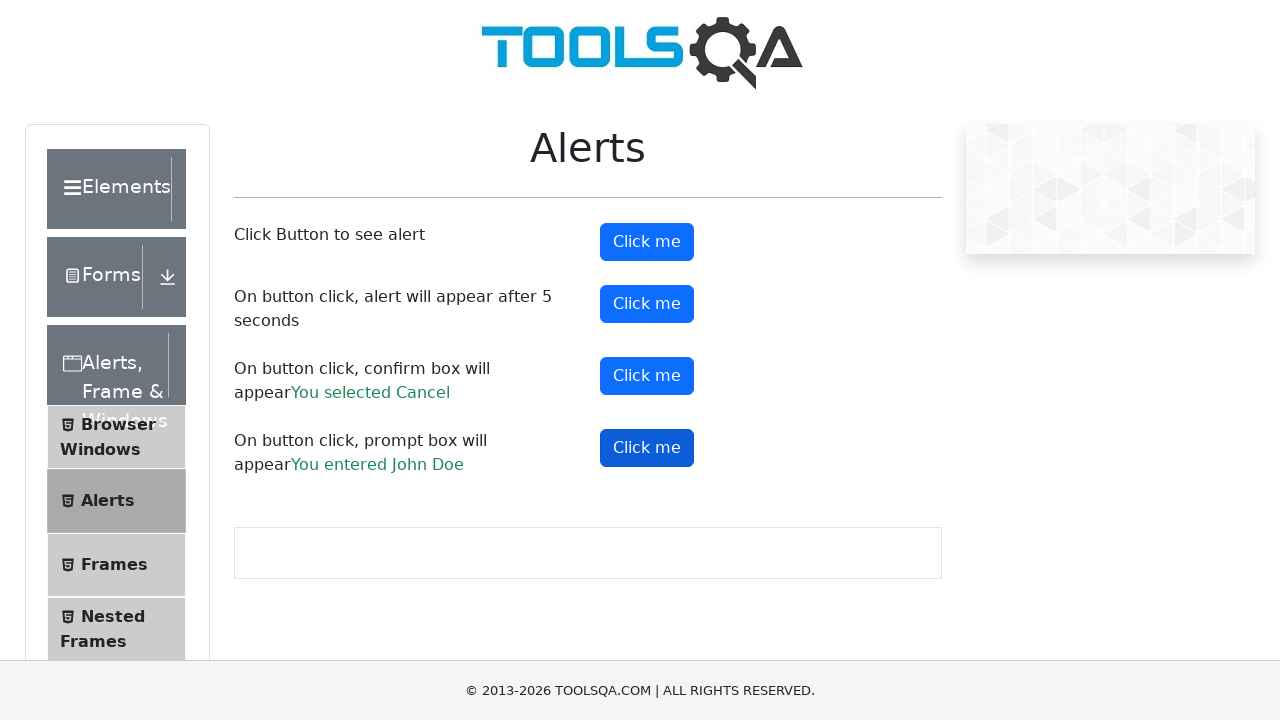

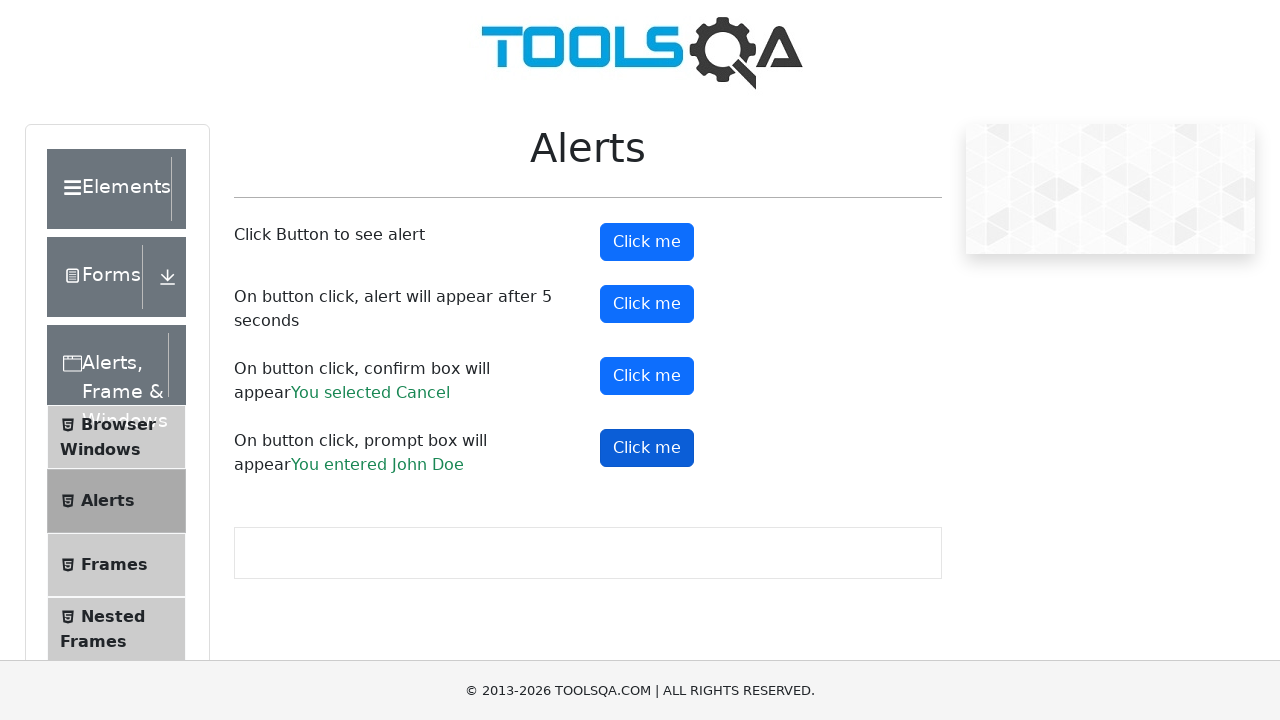